Tests the TodoMVC application by creating a new todo item and marking it as complete

Starting URL: https://demo.playwright.dev/todomvc/#/

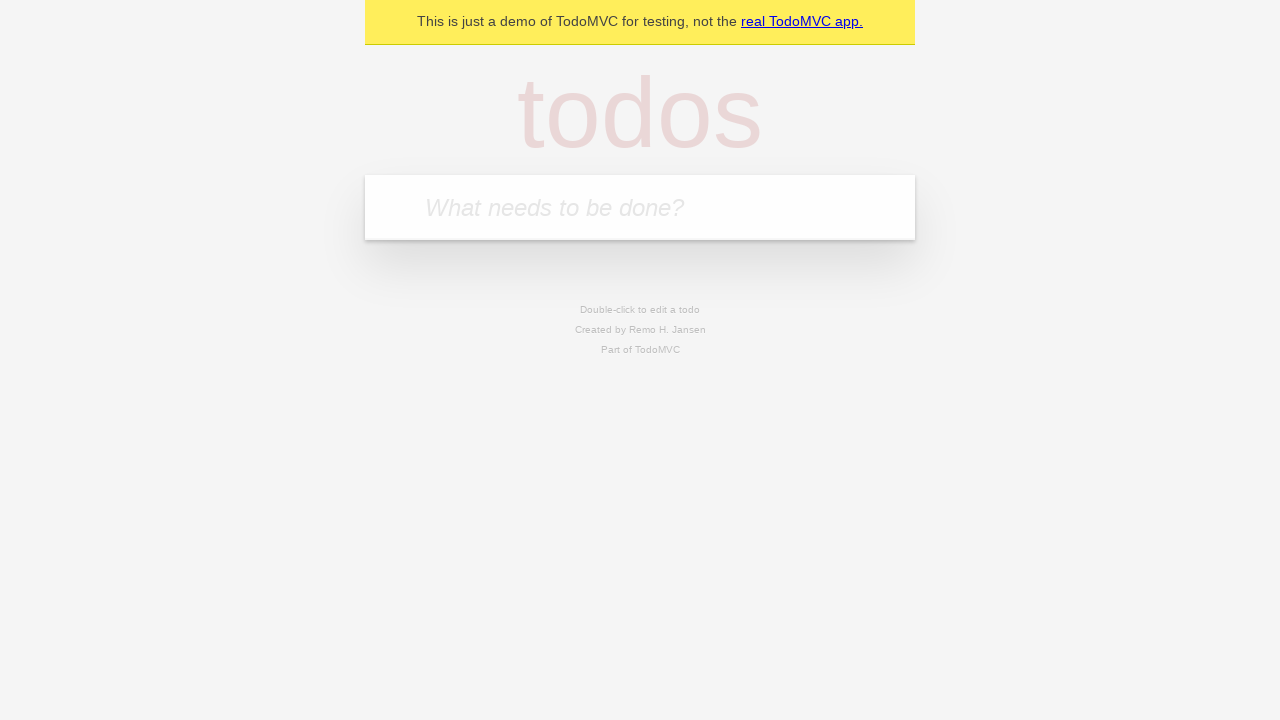

Clicked on the todo input field at (640, 207) on internal:attr=[placeholder="What needs to be done?"i]
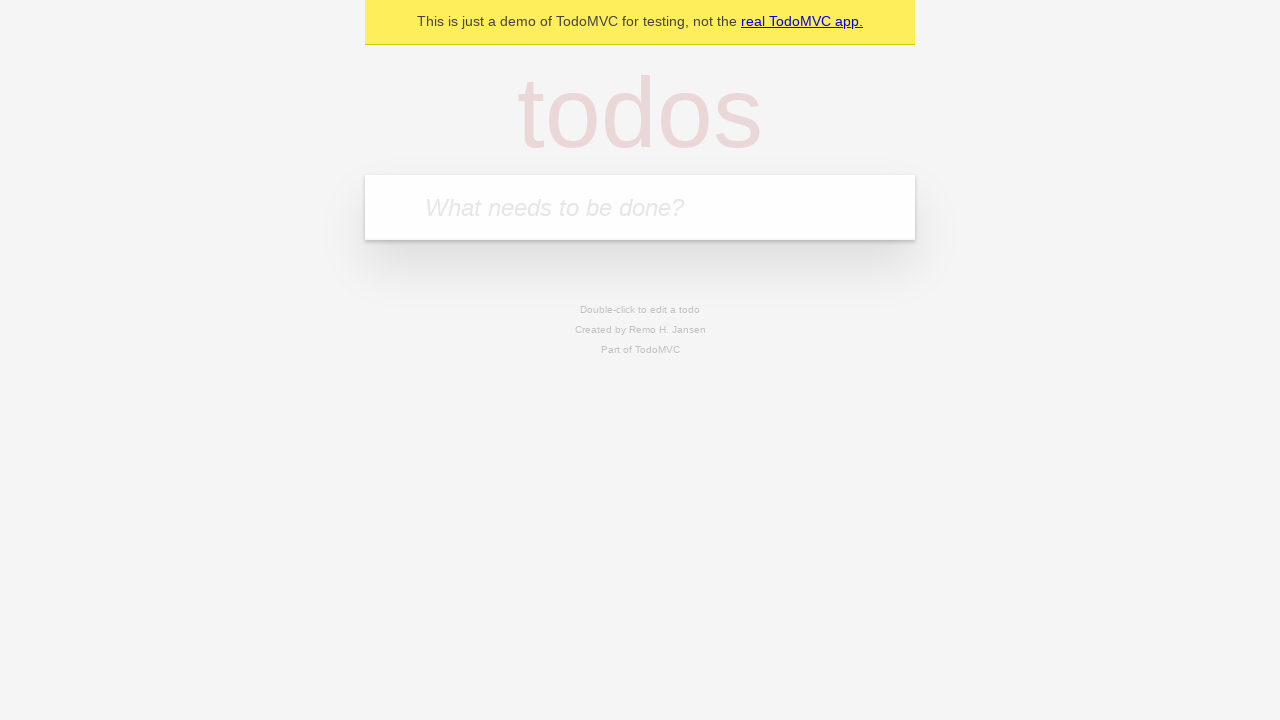

Filled in new todo item 'Создать первый сценарий playwright' on internal:attr=[placeholder="What needs to be done?"i]
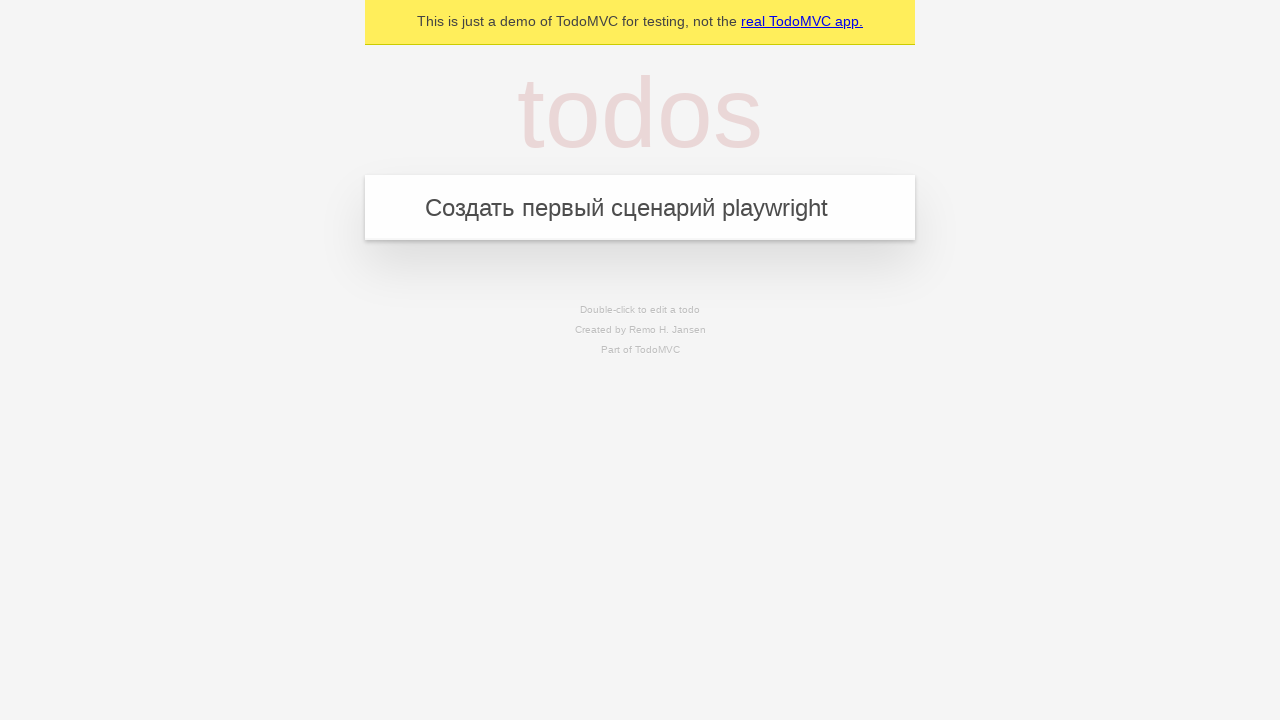

Pressed Enter to add the todo item on internal:attr=[placeholder="What needs to be done?"i]
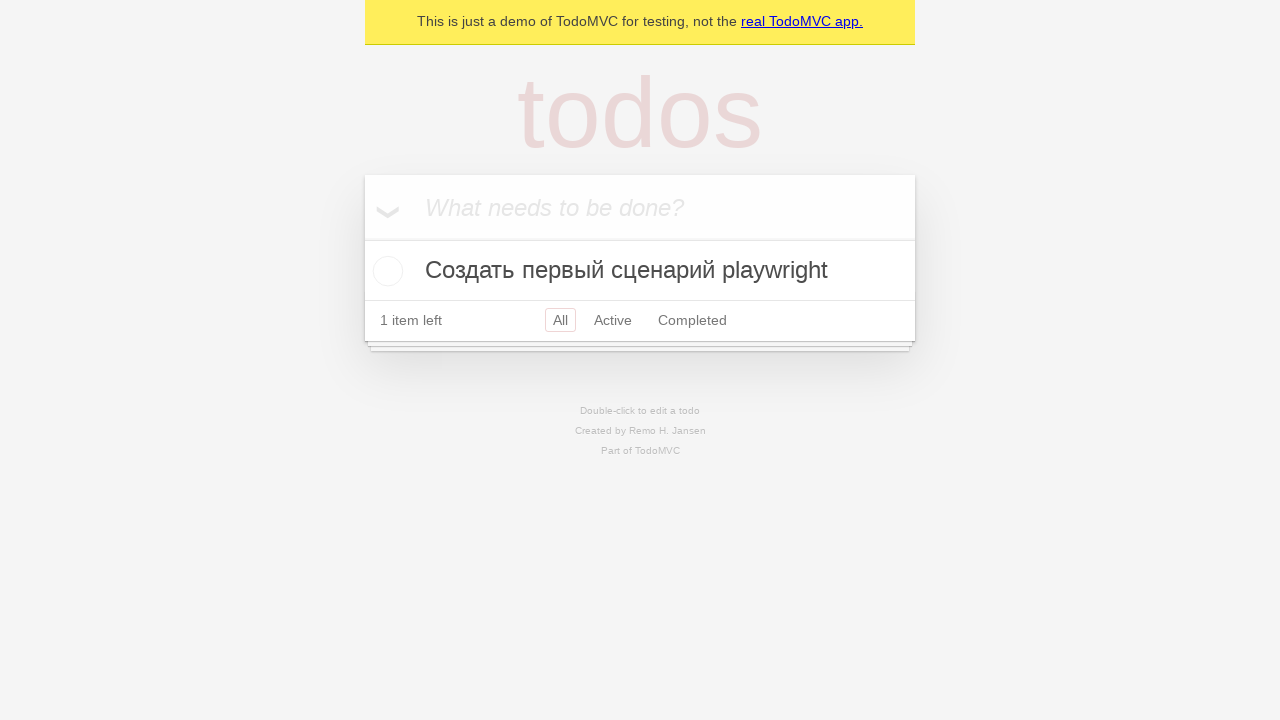

Marked the todo item as complete at (385, 271) on internal:label="Toggle Todo"i
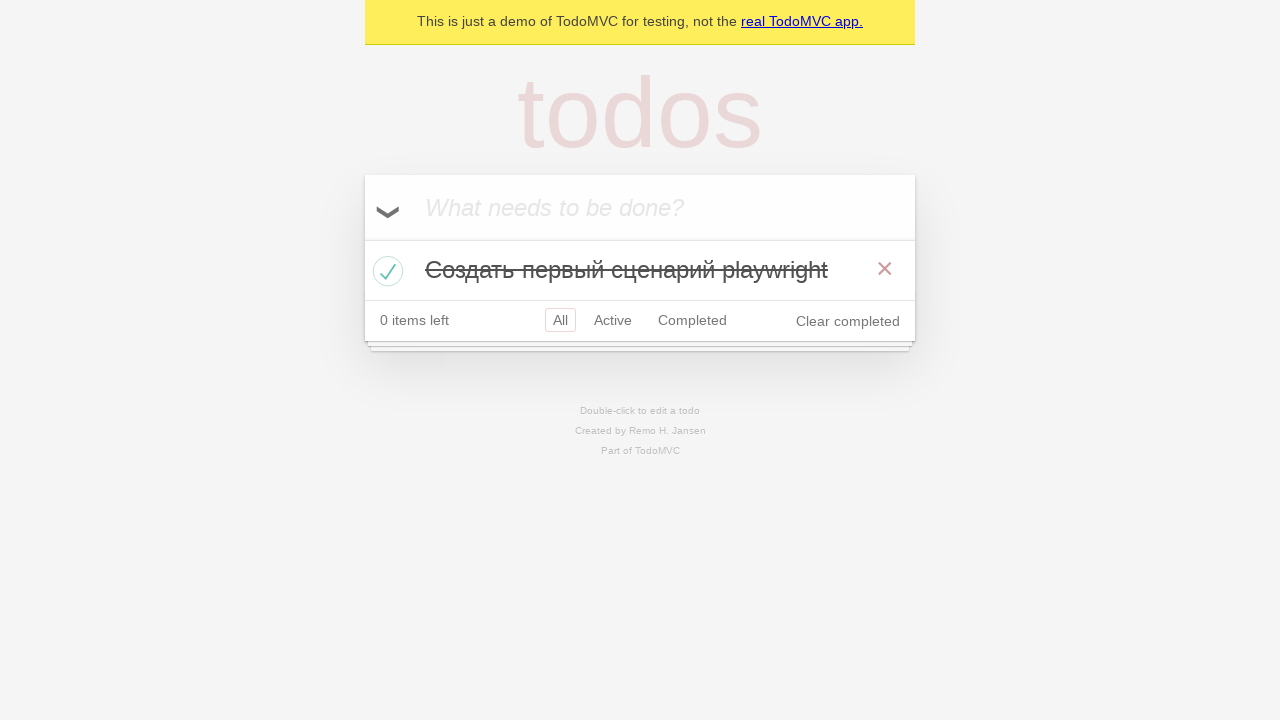

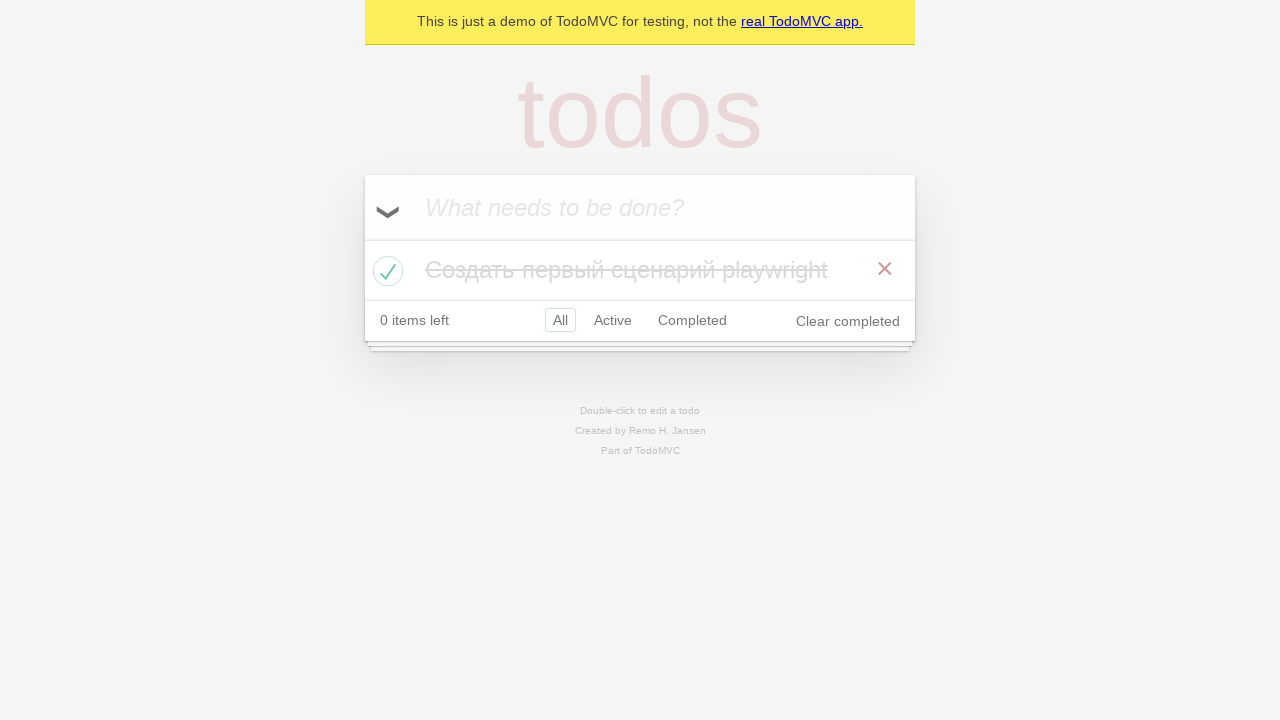